Navigates to the Automation Practice page and verifies that footer links are present and visible on the page

Starting URL: https://rahulshettyacademy.com/AutomationPractice/

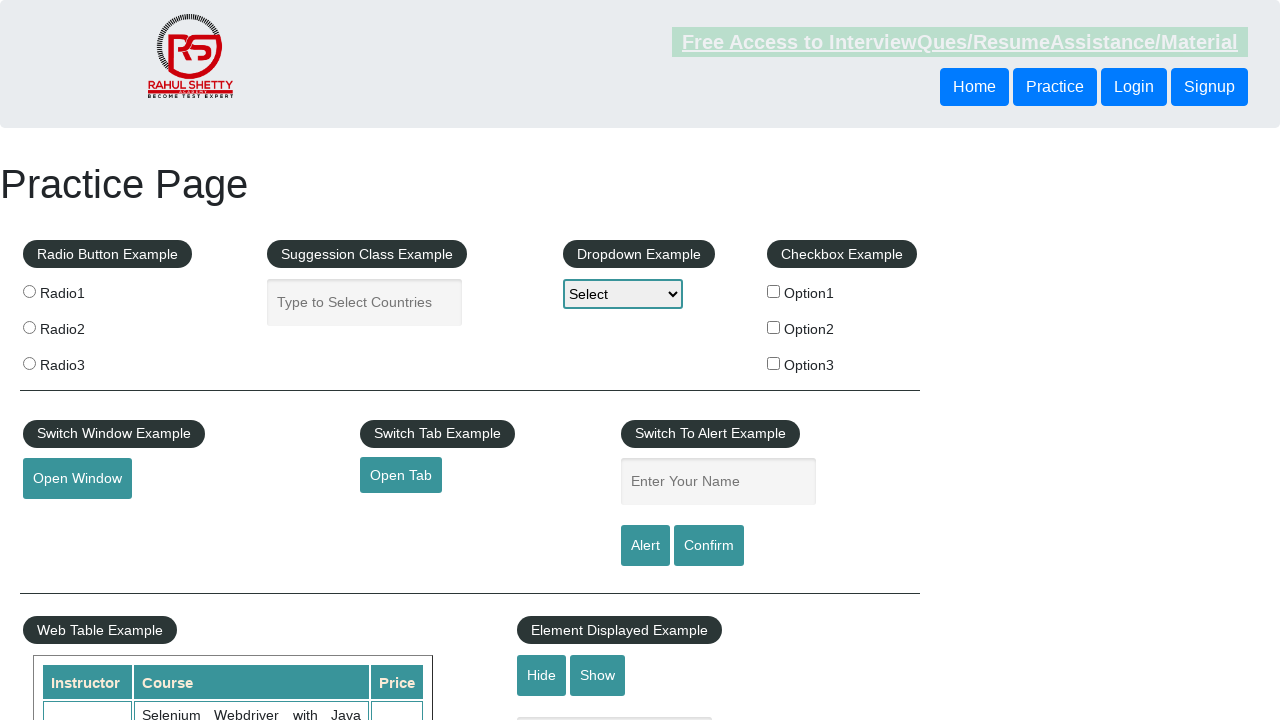

Navigated to Automation Practice page
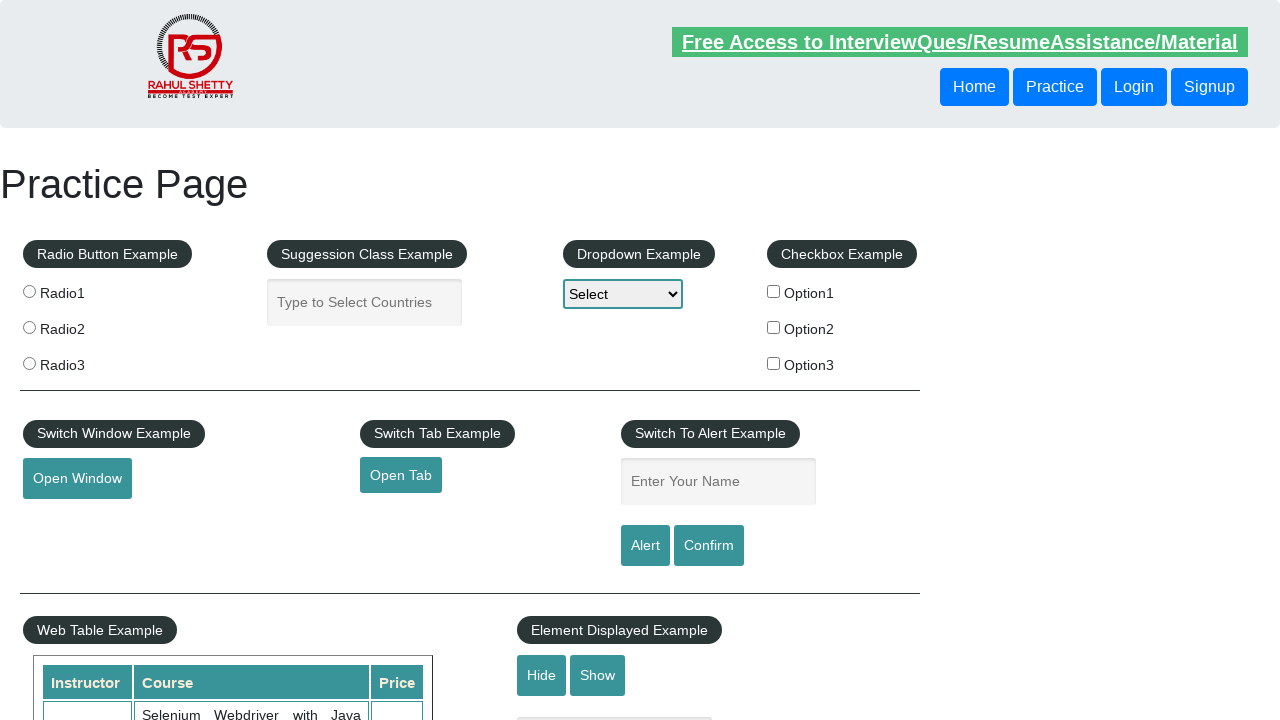

Footer links section loaded
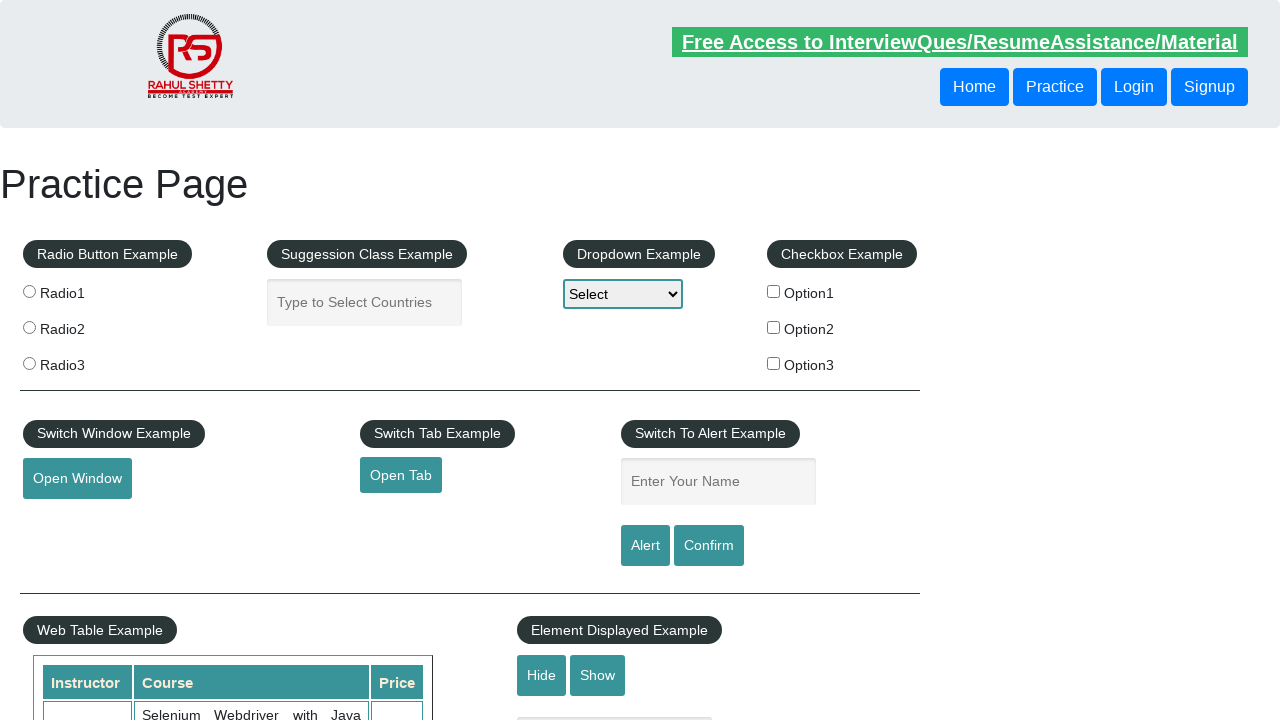

Located footer link elements
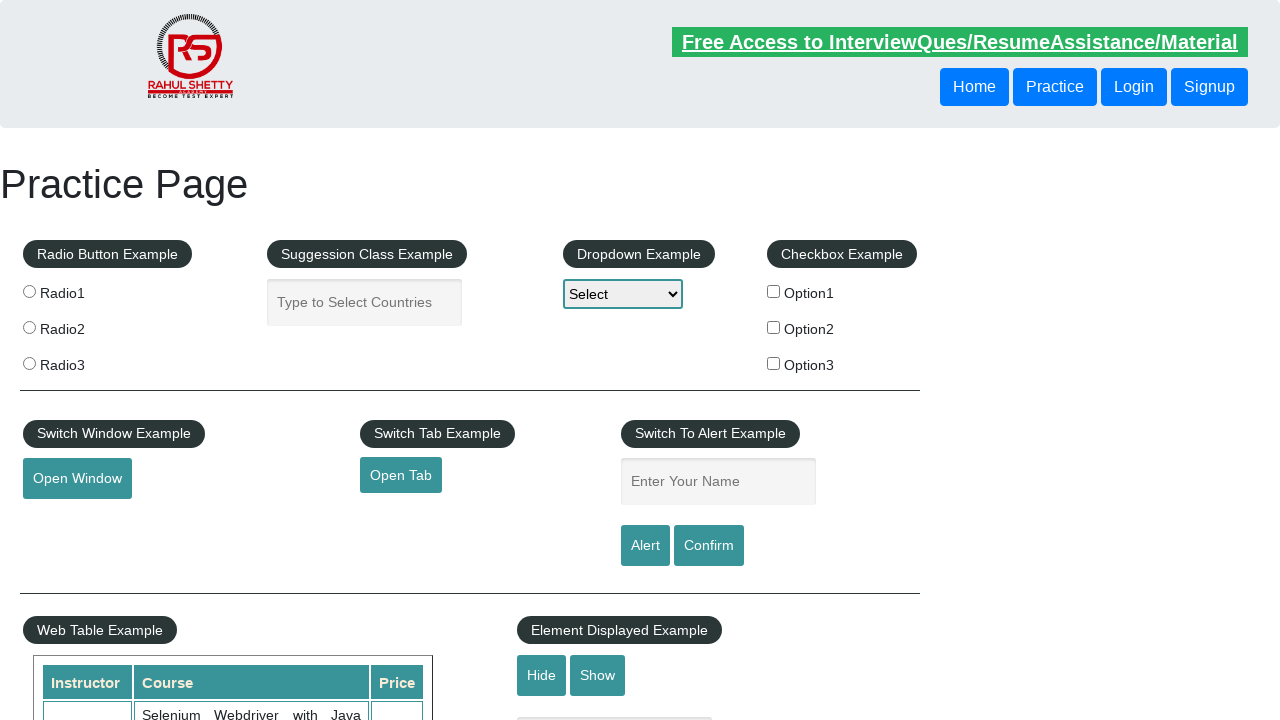

Verified footer links are present on the page
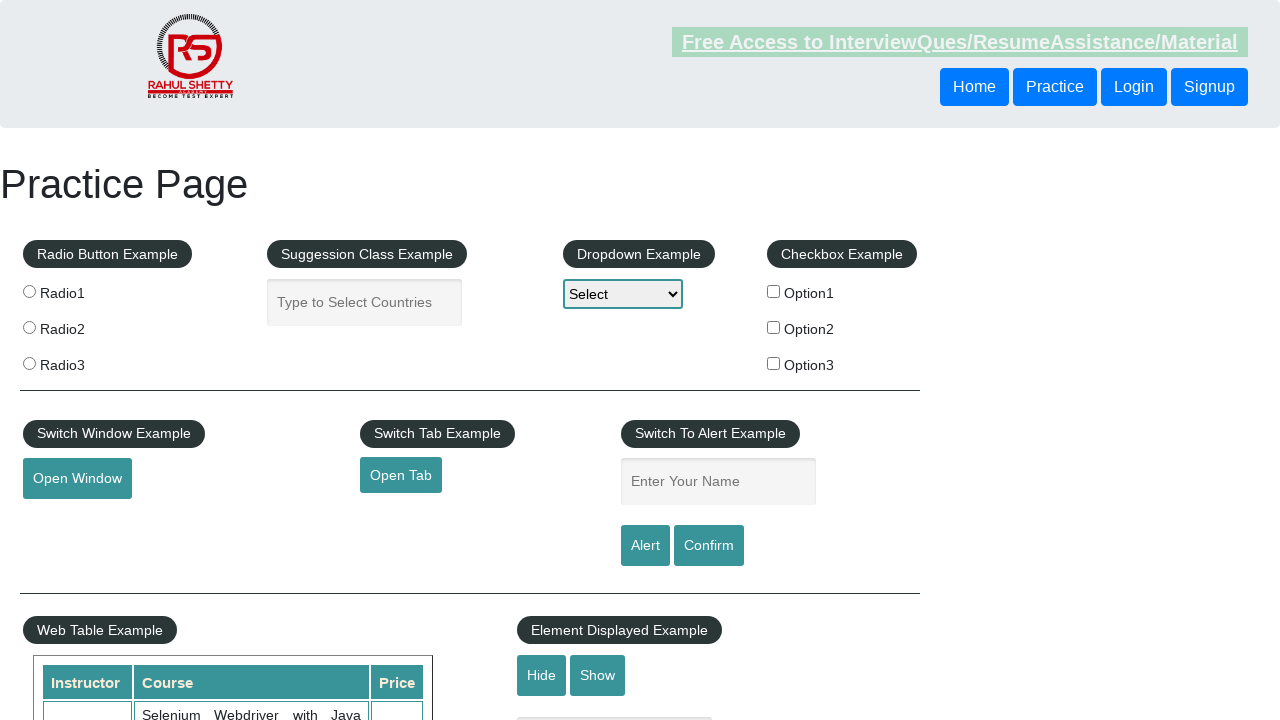

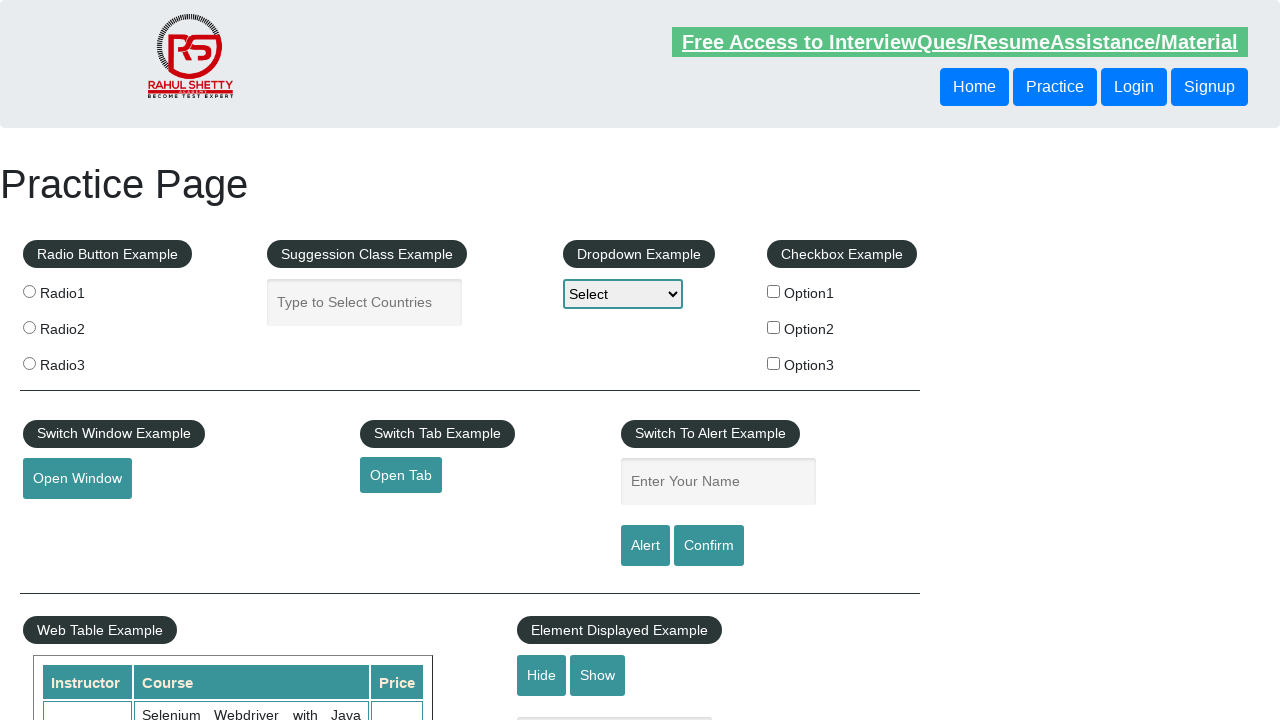